Tests DOM element aliasing by clicking the first button in a table and verifying it changes to a success state with updated text.

Starting URL: https://example.cypress.io/commands/aliasing

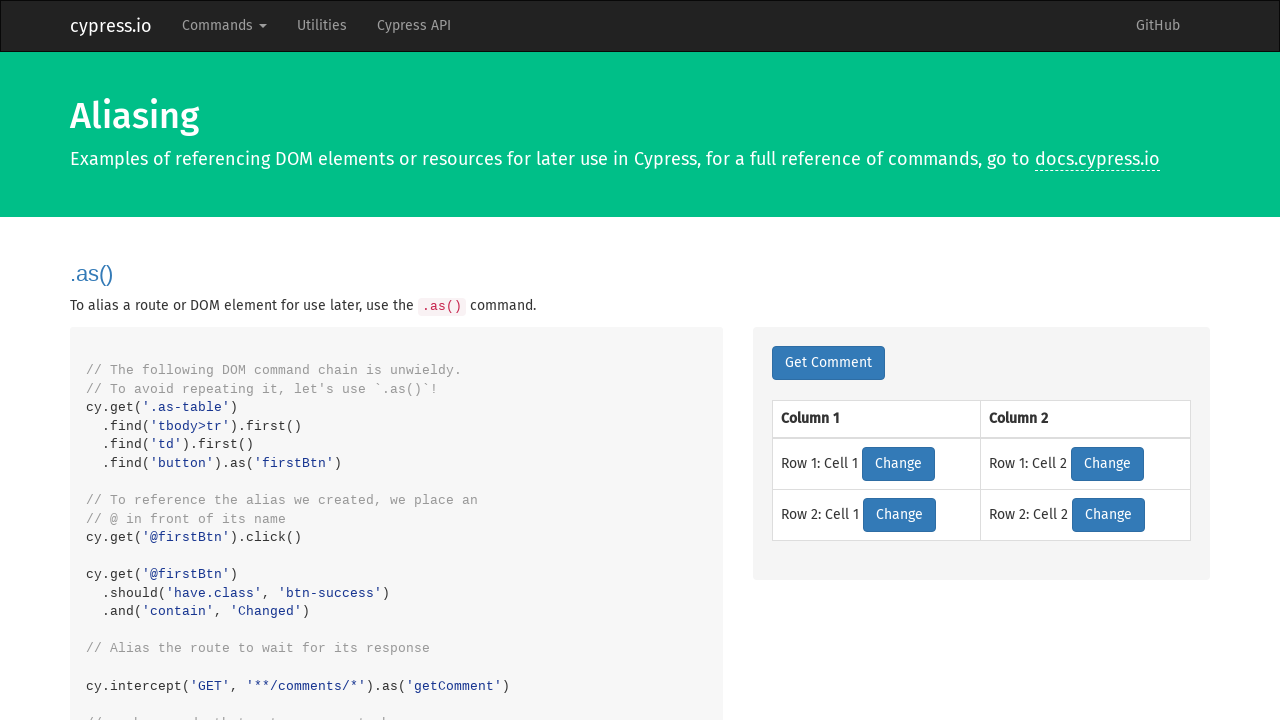

Navigated to aliasing commands example page
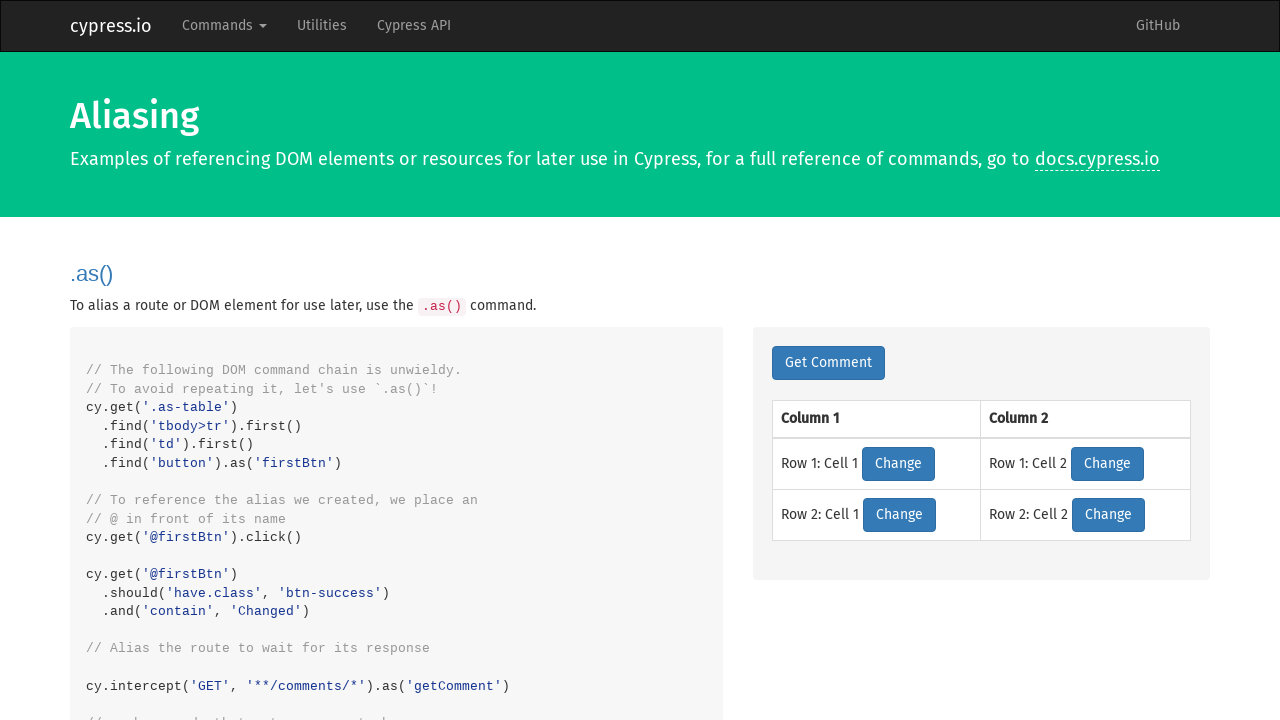

Located the first button in the table
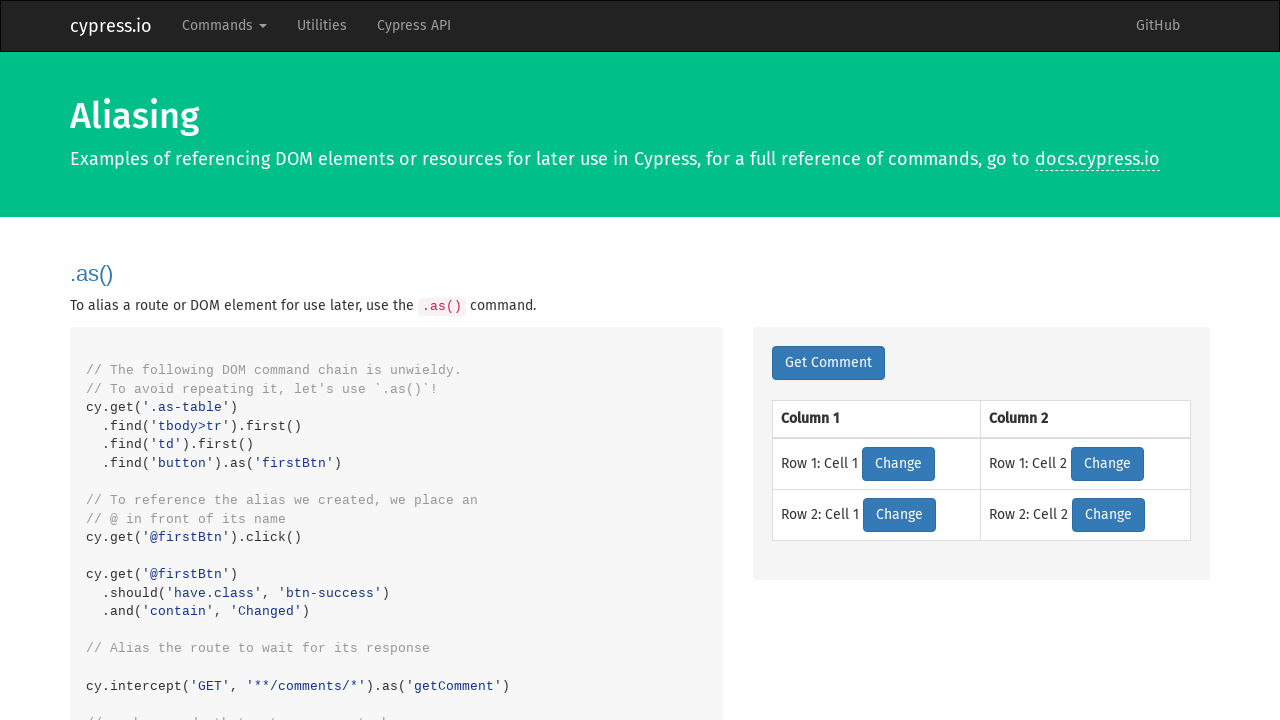

Clicked the first button in the table at (898, 464) on .as-table >> tbody > tr >> nth=0 >> td >> nth=0 >> button
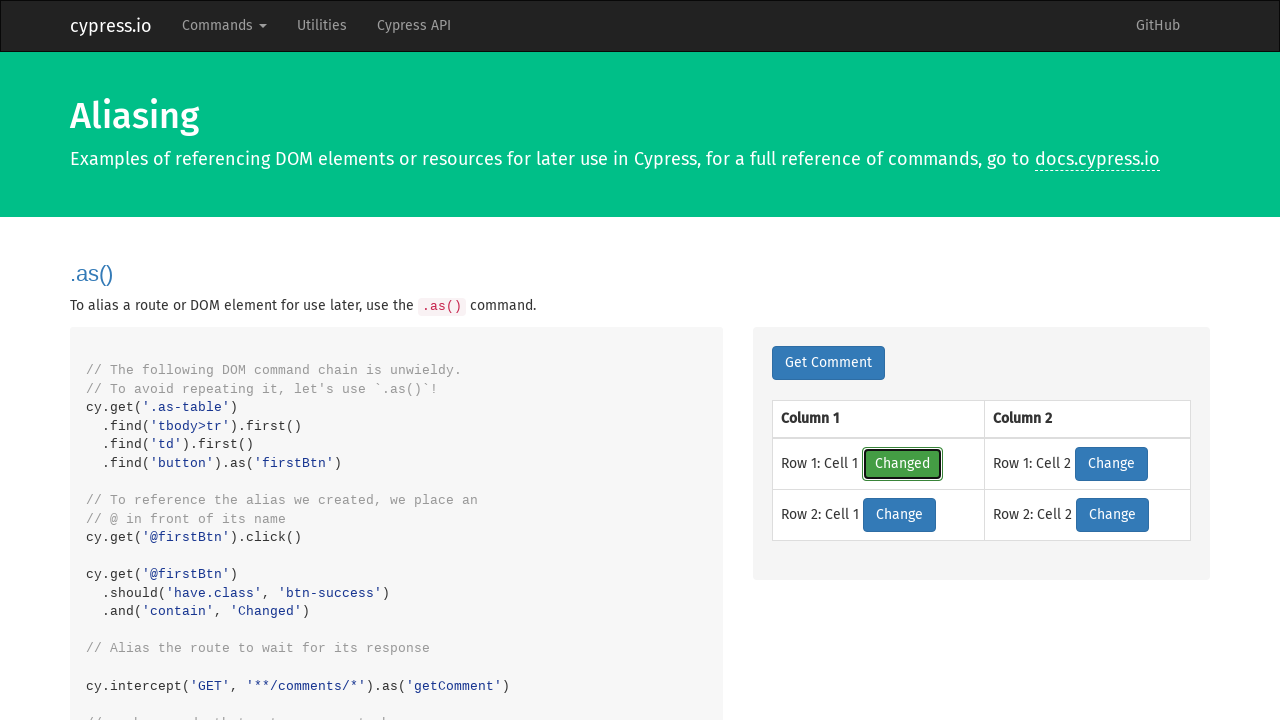

Verified button has btn-success class
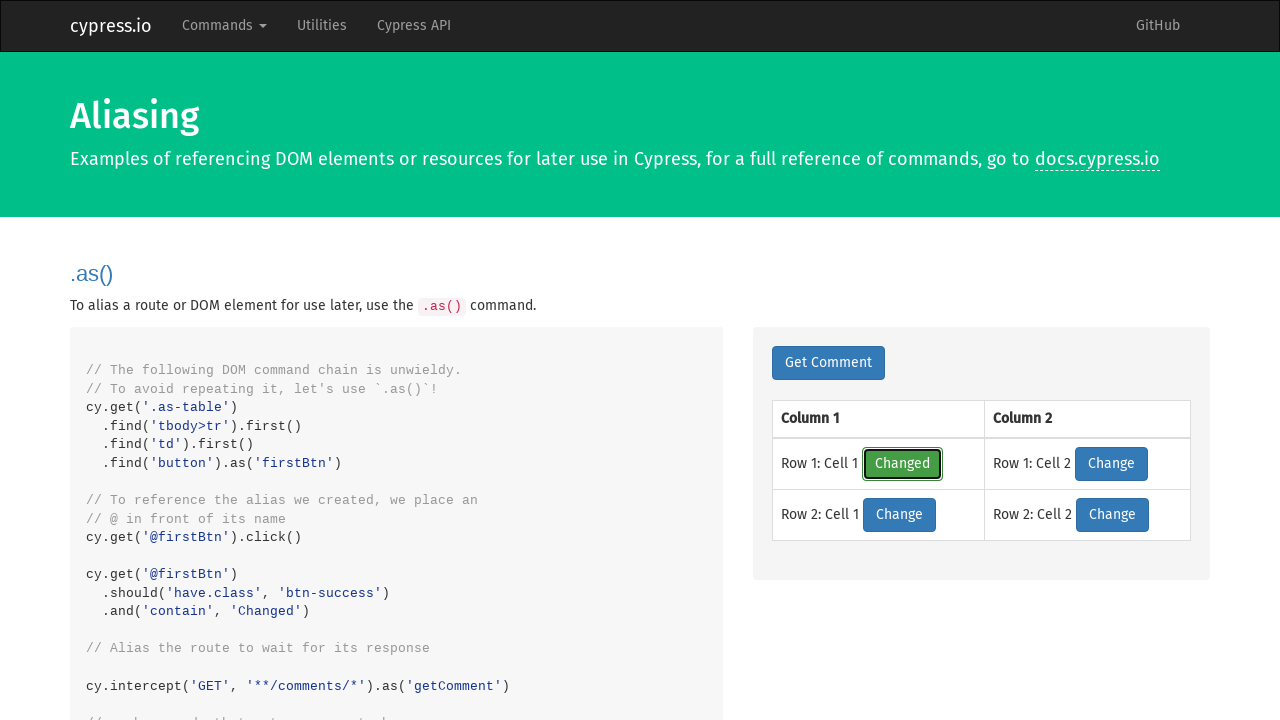

Verified button text changed to 'Changed'
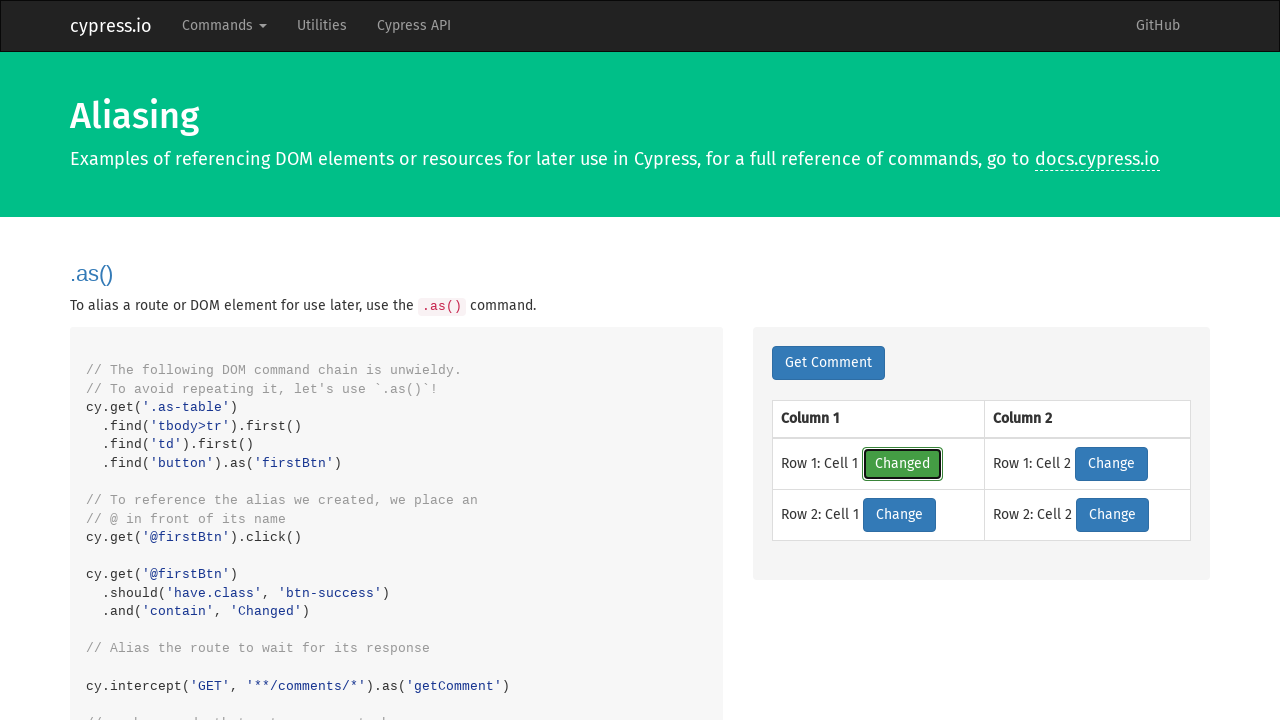

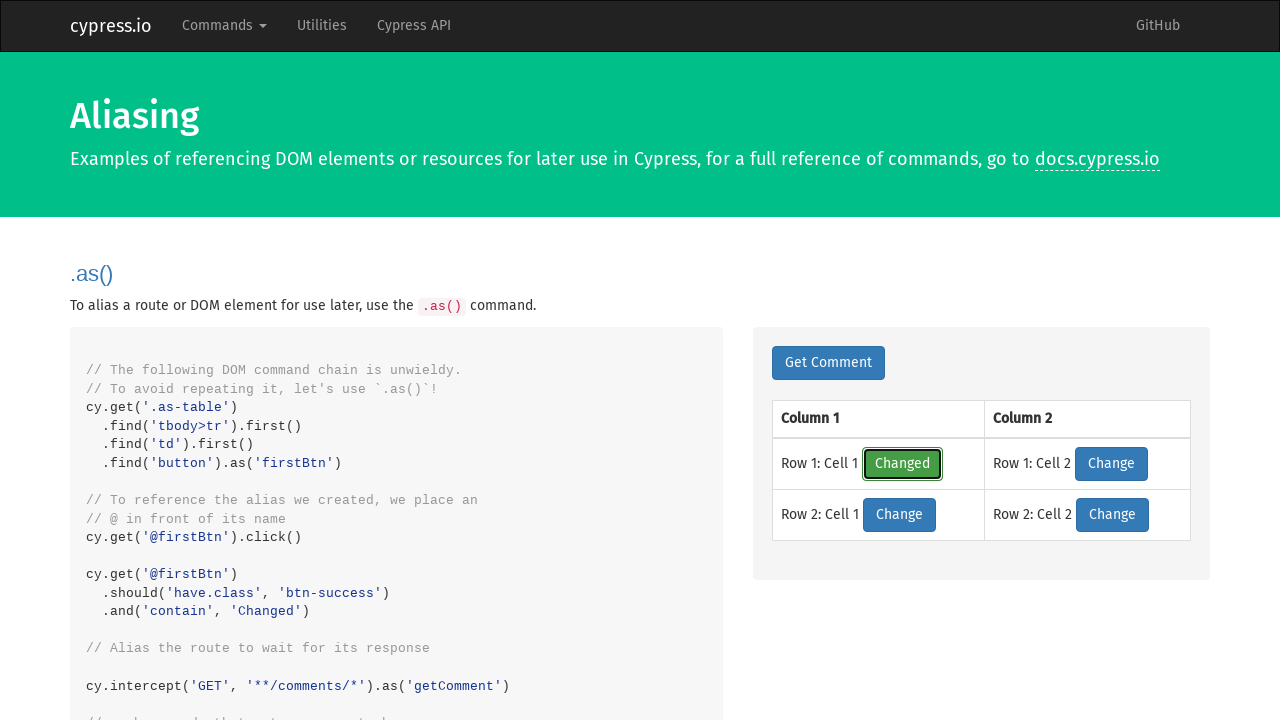